Tests the English contact form on Wrapsody website by filling in first name, last name, company, email, country, selecting company size, and agreeing to terms

Starting URL: https://www.wrapsody.com/en/

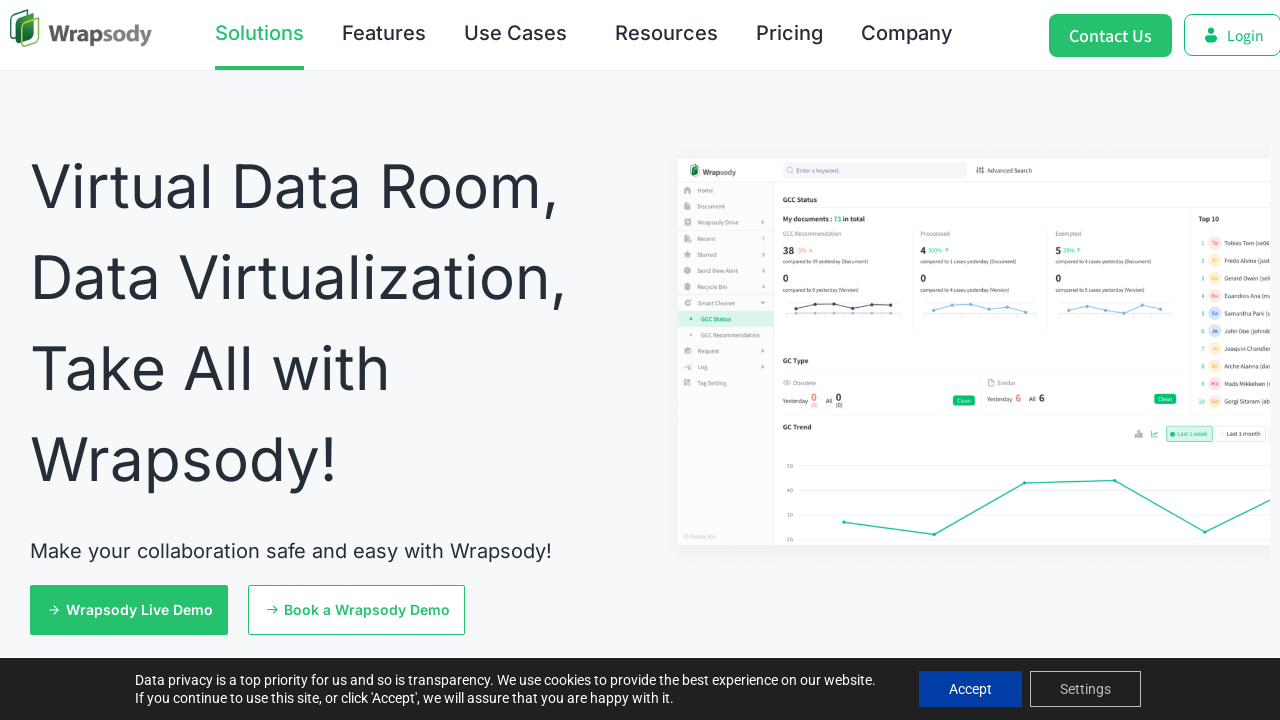

Contact Us link selector loaded
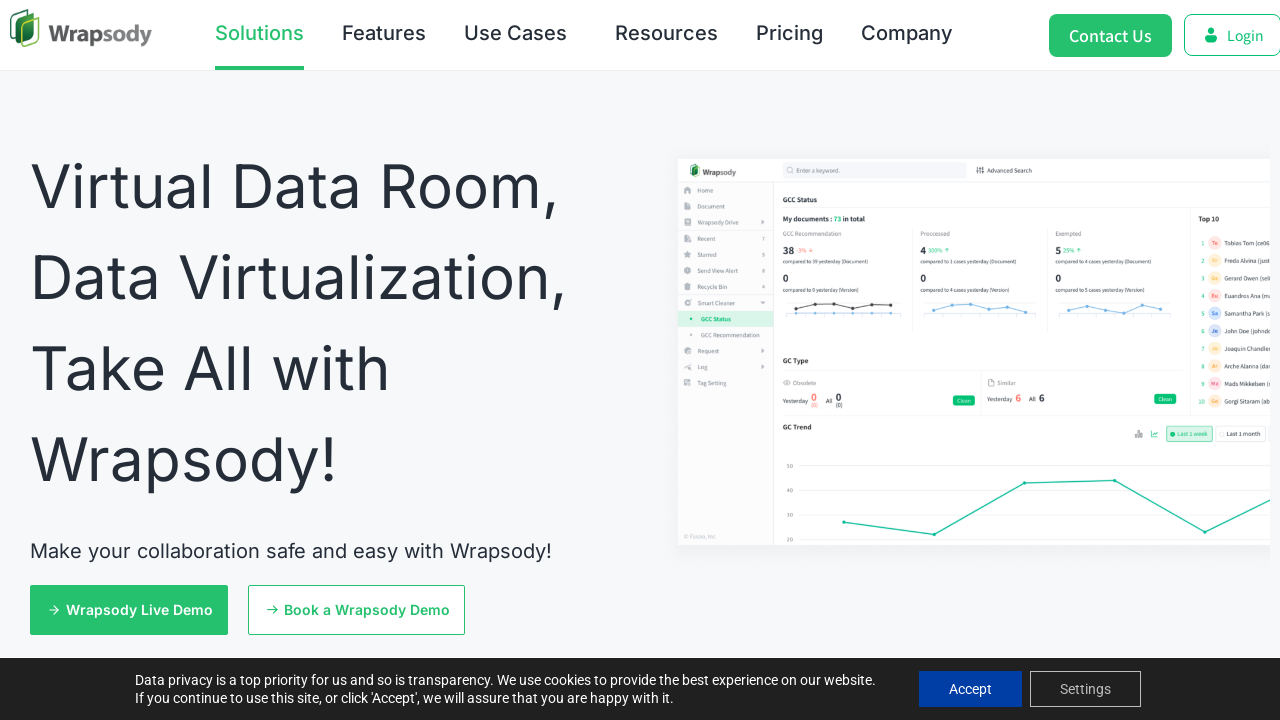

Clicked Contact Us link at (1111, 35) on internal:role=link[name="Contact Us"i] >> nth=0
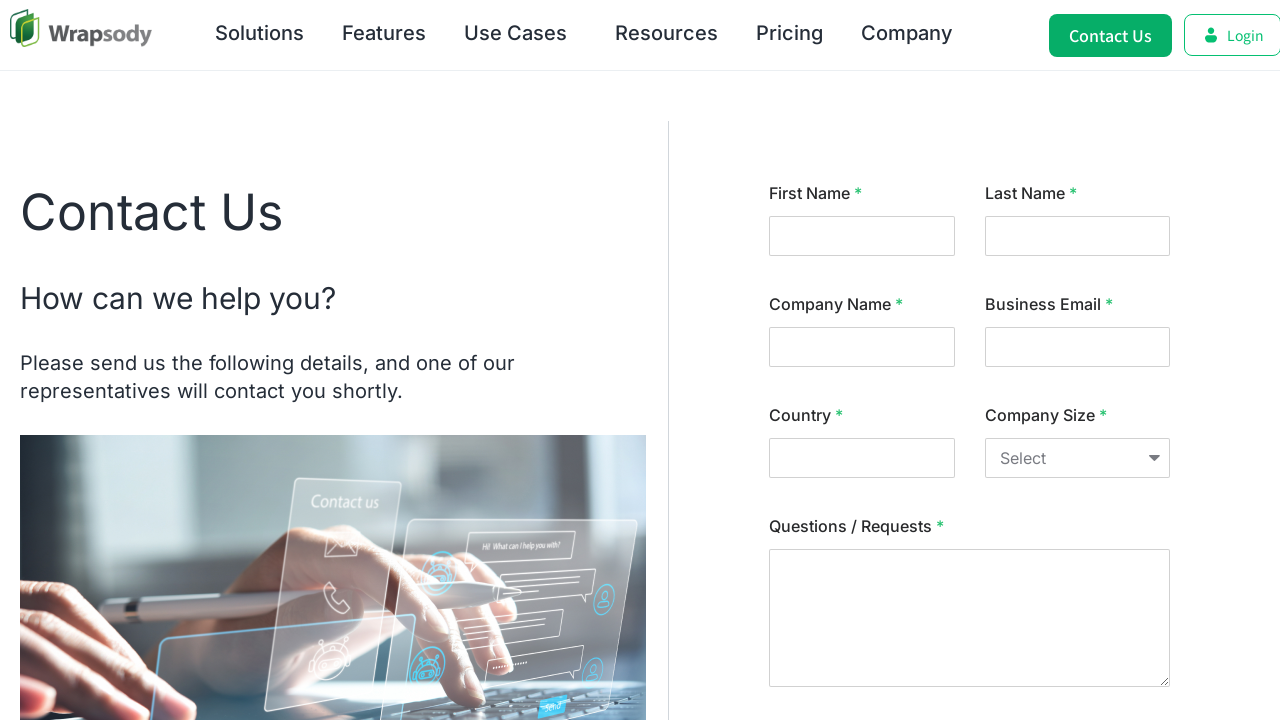

Clicked First Name field at (862, 236) on internal:label="First Name"i
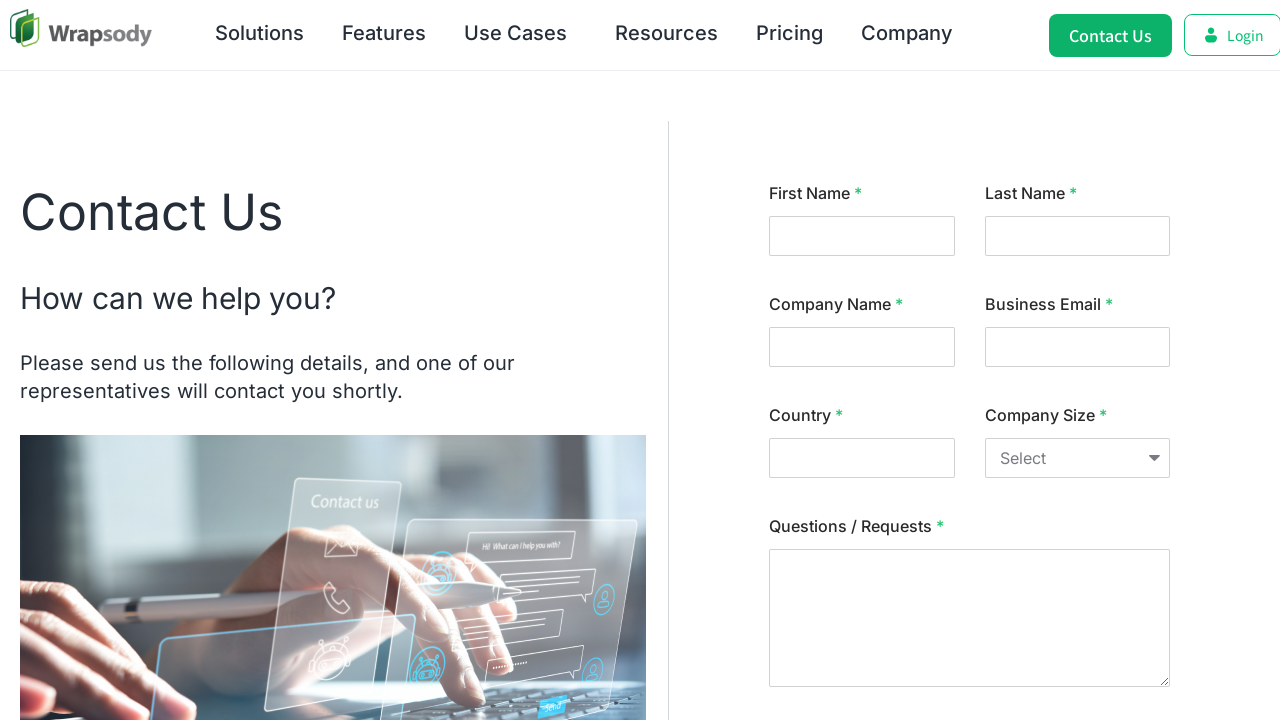

Filled First Name with 'John' on internal:label="First Name"i
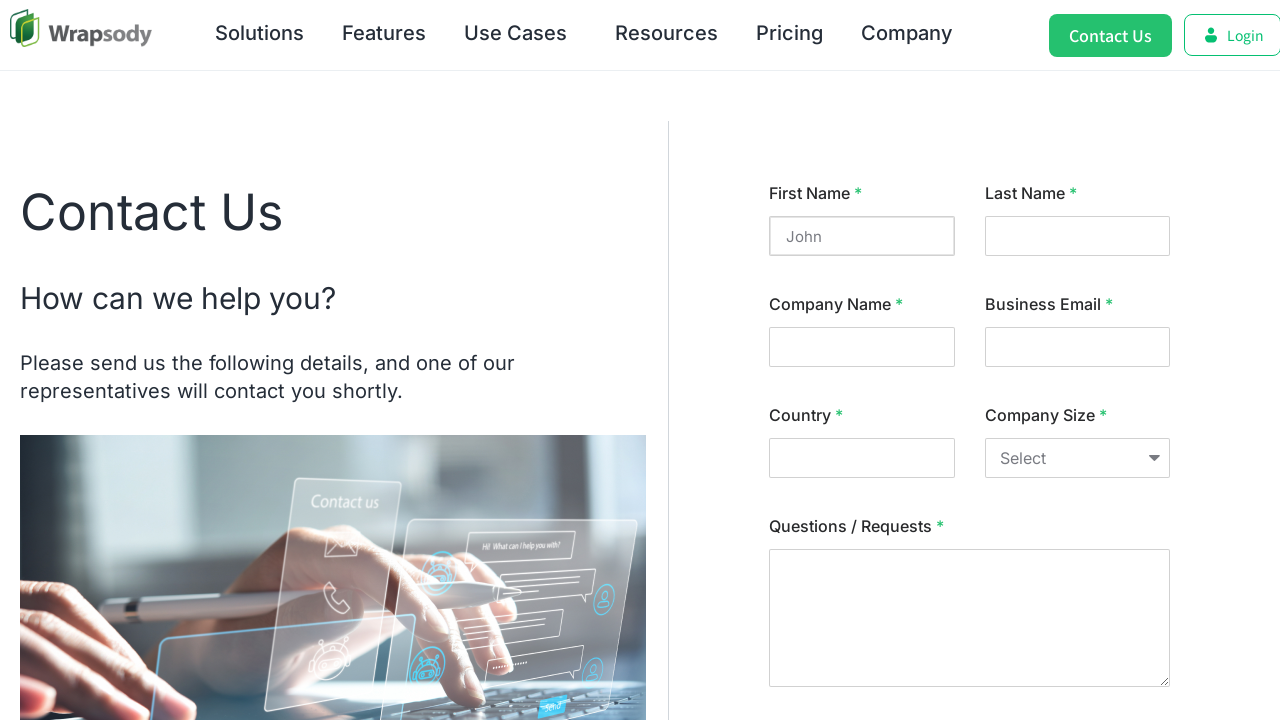

Clicked Last Name field at (1077, 236) on internal:label="Last Name"i
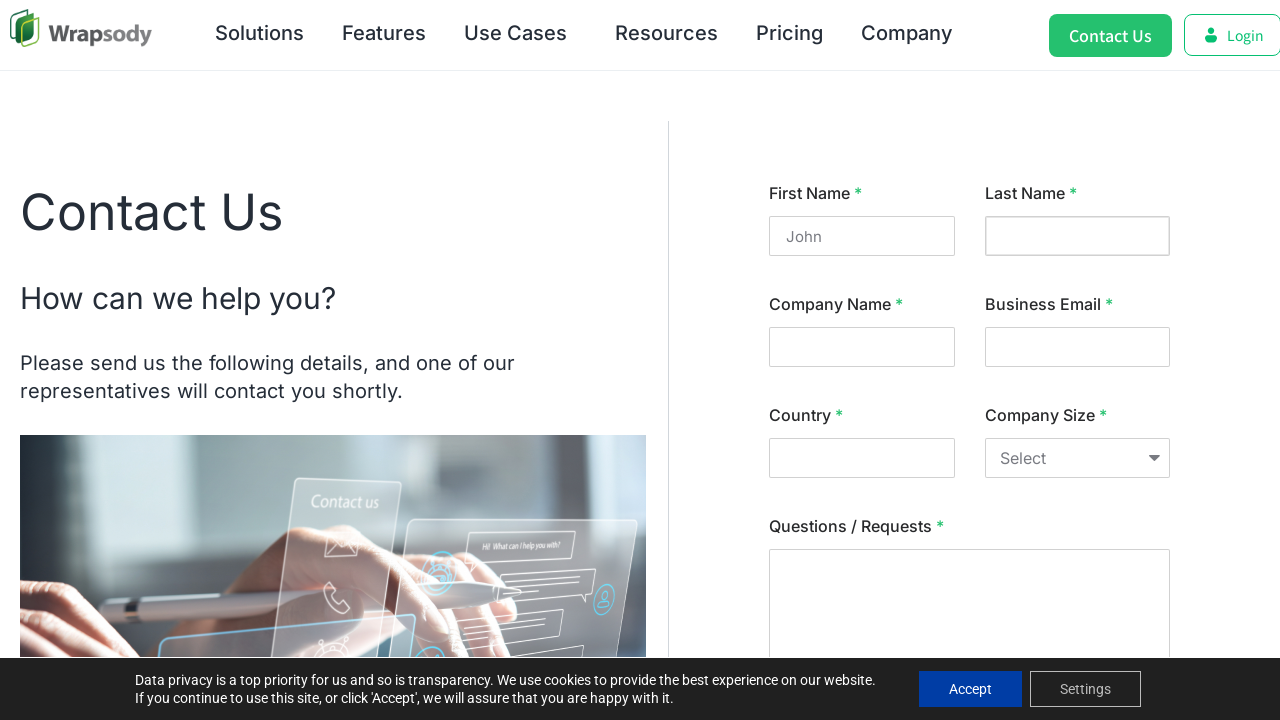

Filled Last Name with 'Smith' on internal:label="Last Name"i
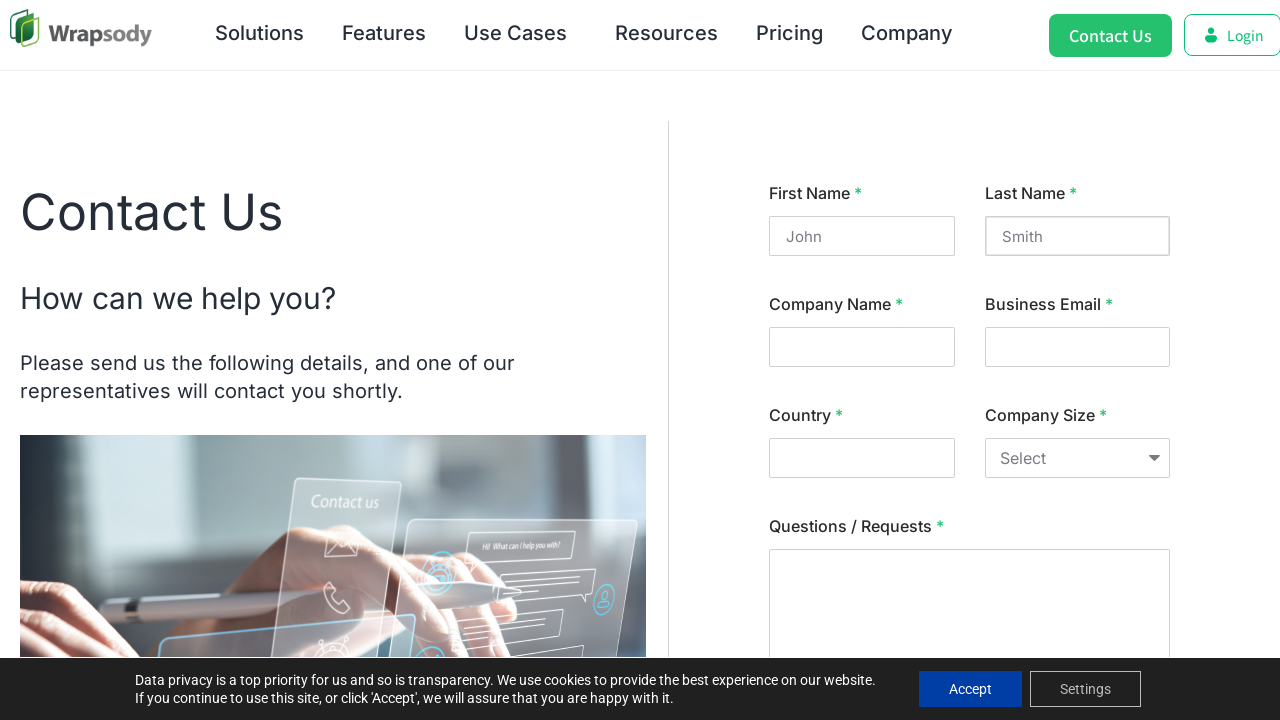

Clicked Company Name field at (862, 347) on internal:label="Company Name"i
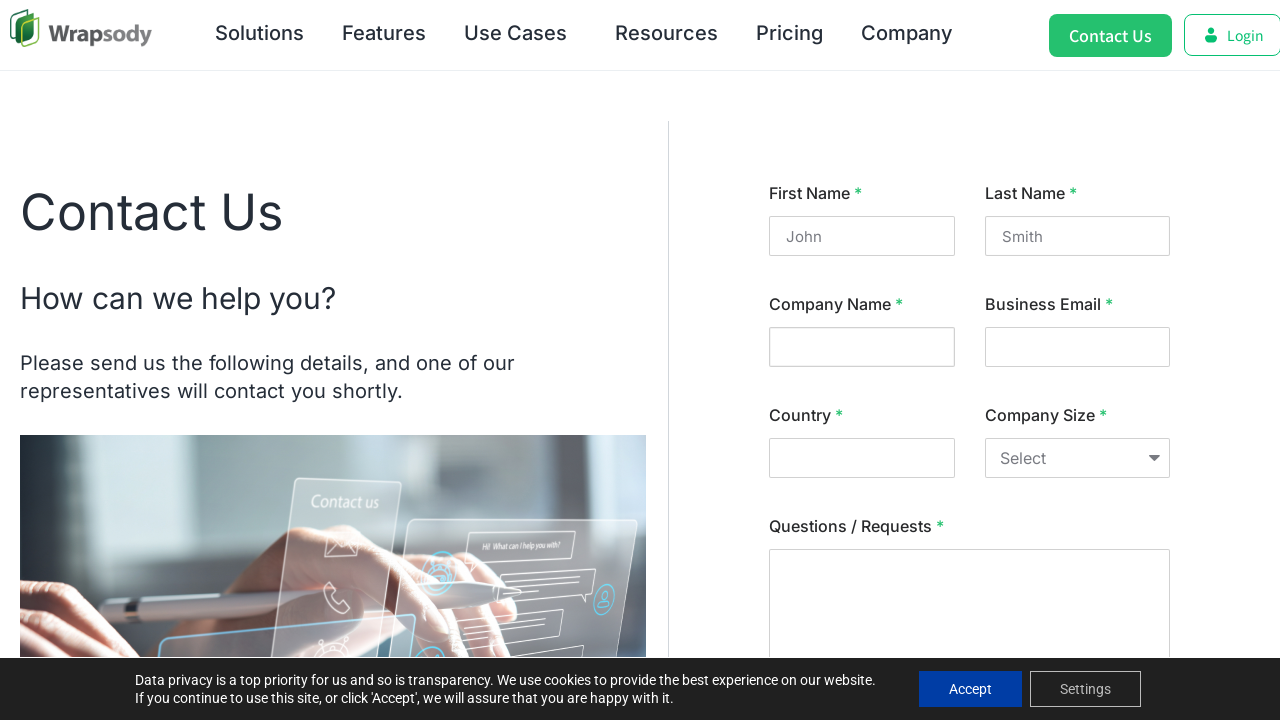

Filled Company Name with 'Test Corporation' on internal:label="Company Name"i
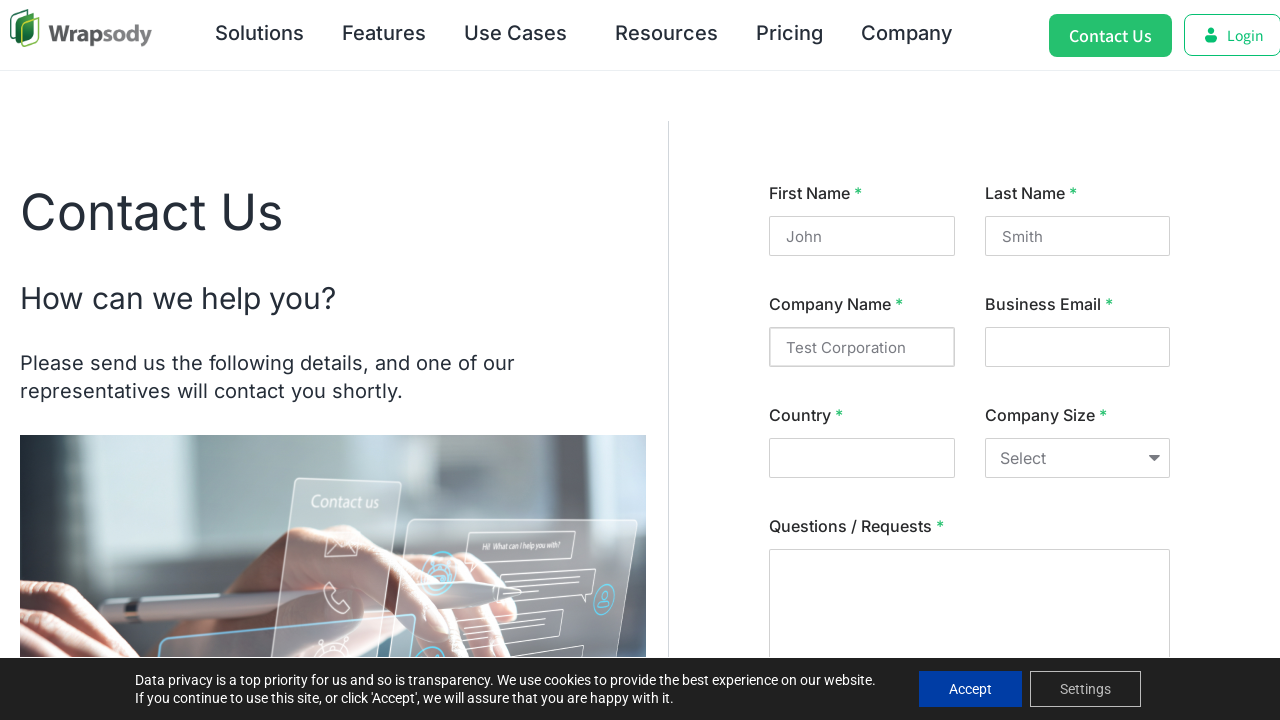

Clicked Business Email field at (1077, 347) on internal:label="Business Email"i
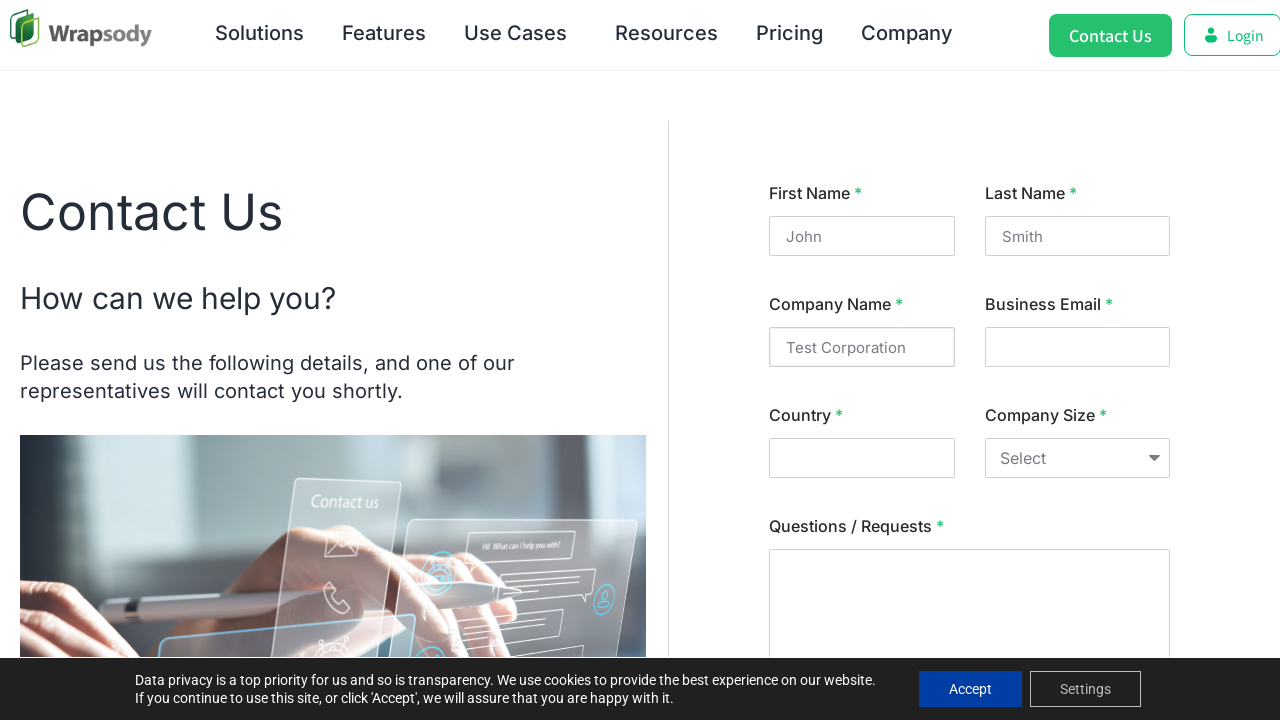

Filled Business Email with 'john.smith@testcorp.com' on internal:label="Business Email"i
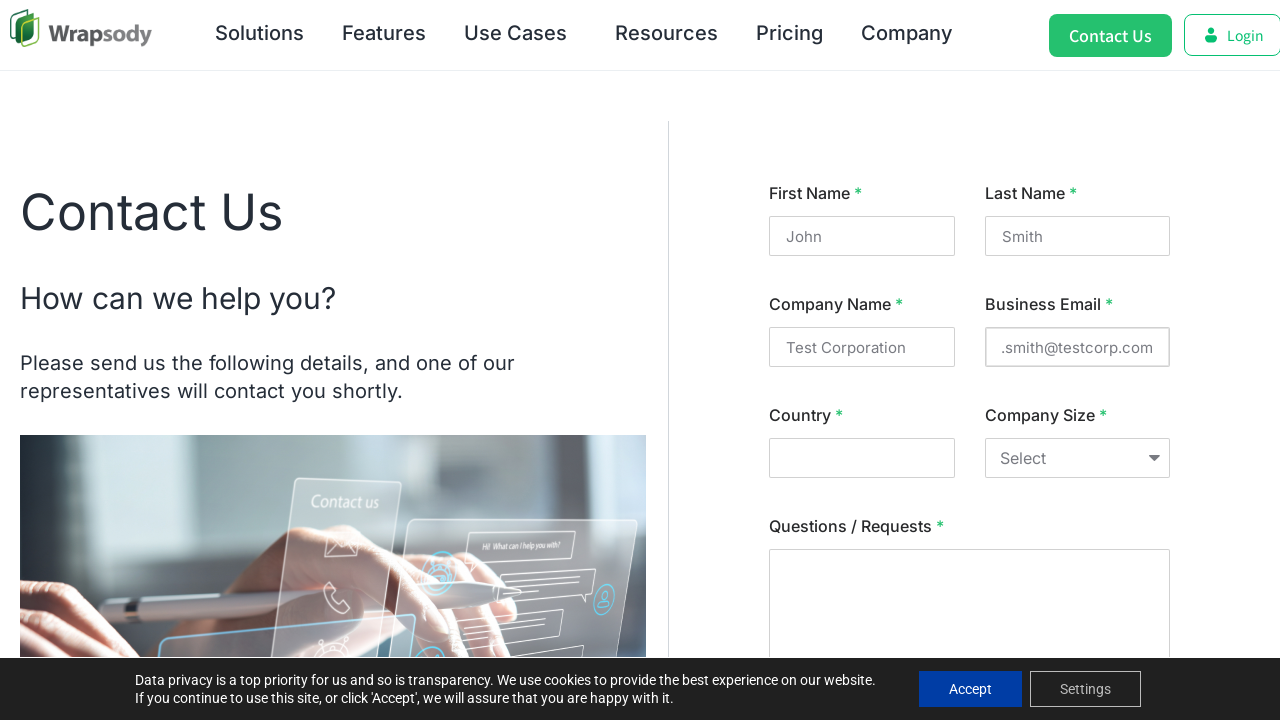

Clicked Country field at (862, 458) on internal:label="Country"i
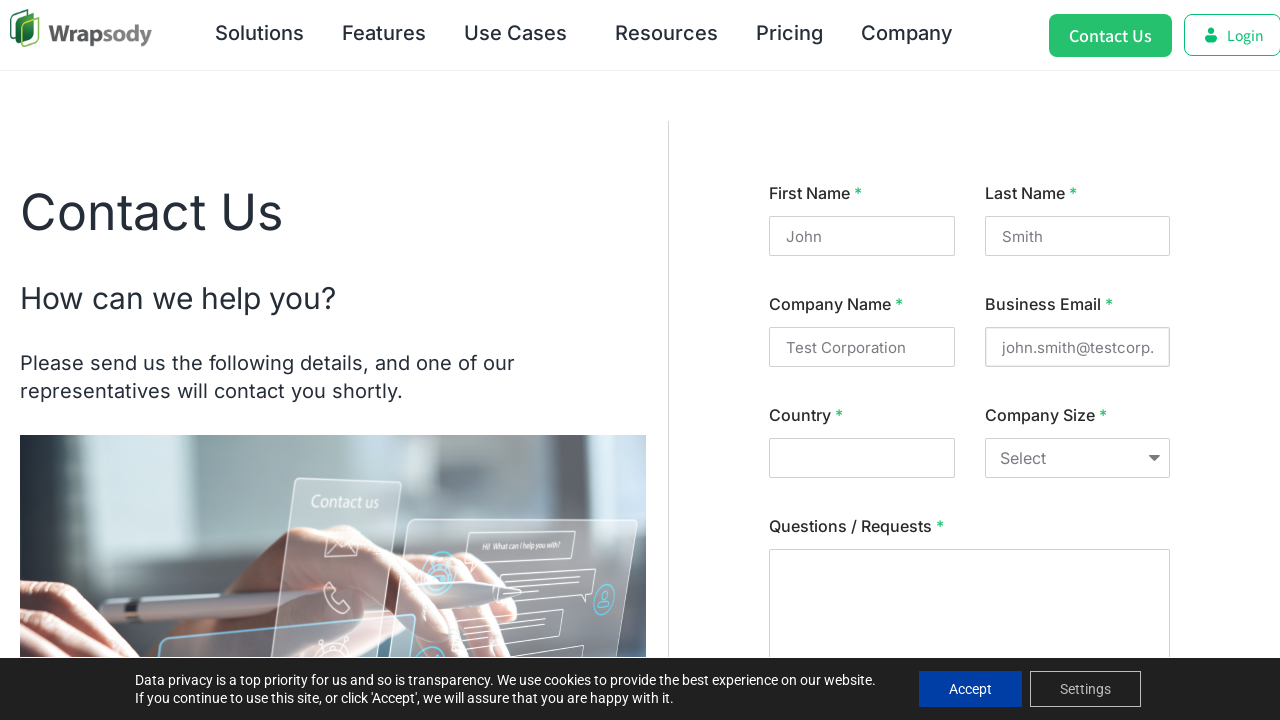

Filled Country with 'United States' on internal:label="Country"i
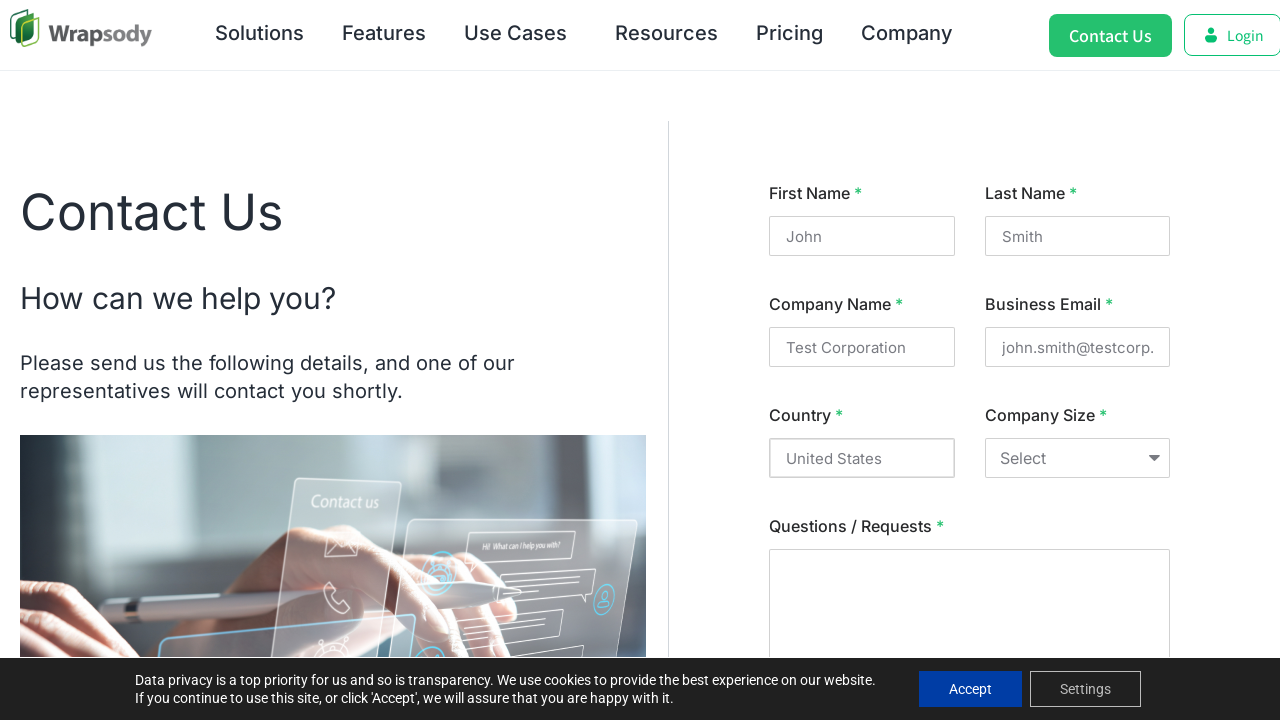

Selected Company Size option '2000+' on internal:label="Company Size"i
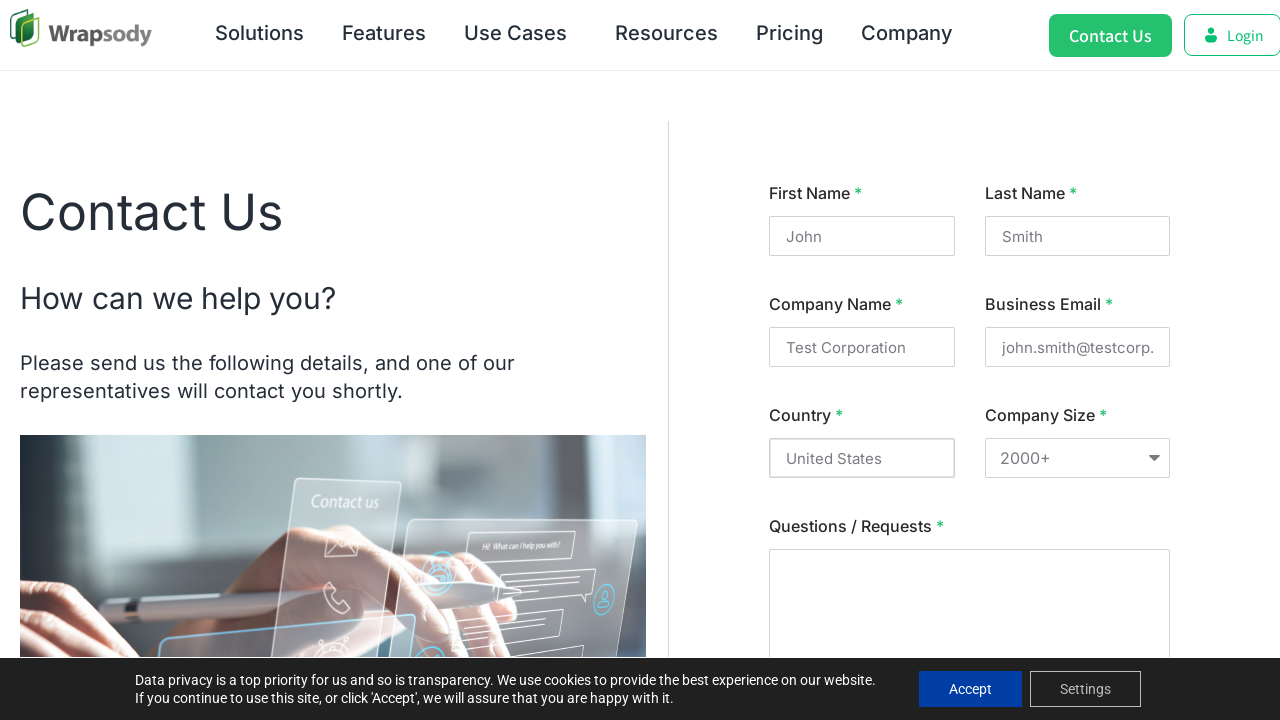

Clicked Questions / Requests field at (970, 618) on internal:label="Questions / Requests"i
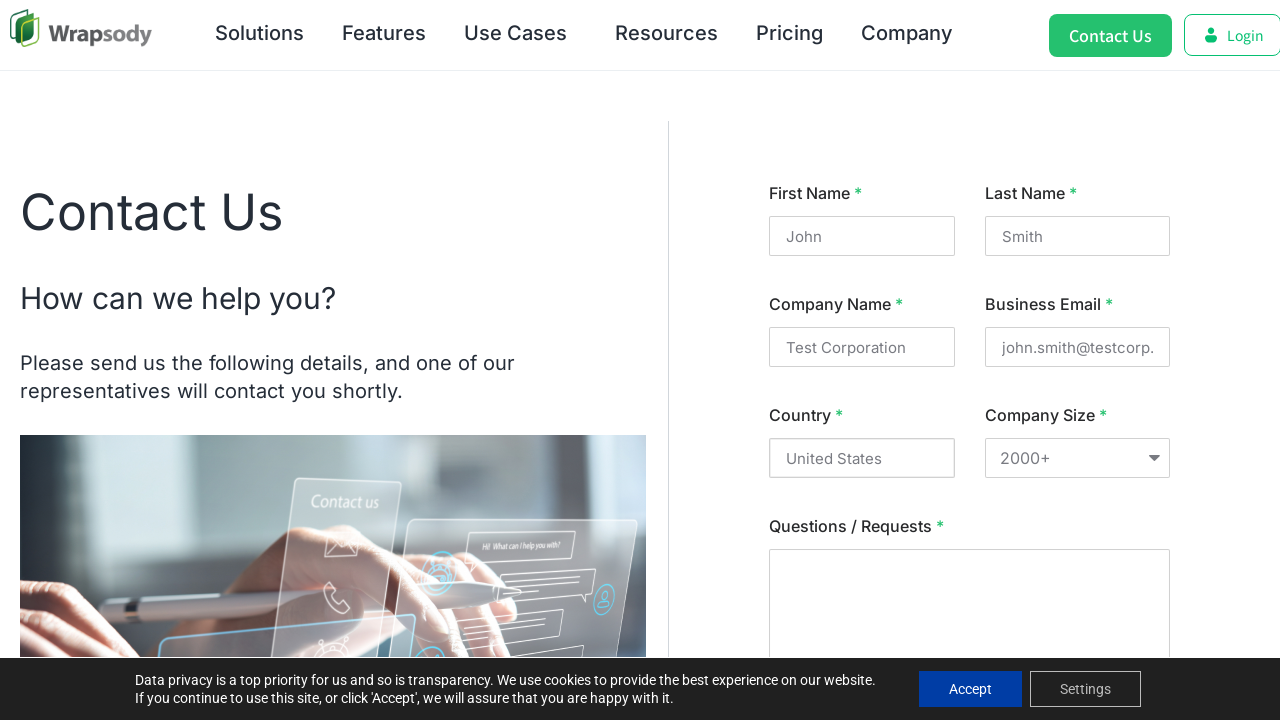

Filled Questions / Requests with product inquiry message on internal:label="Questions / Requests"i
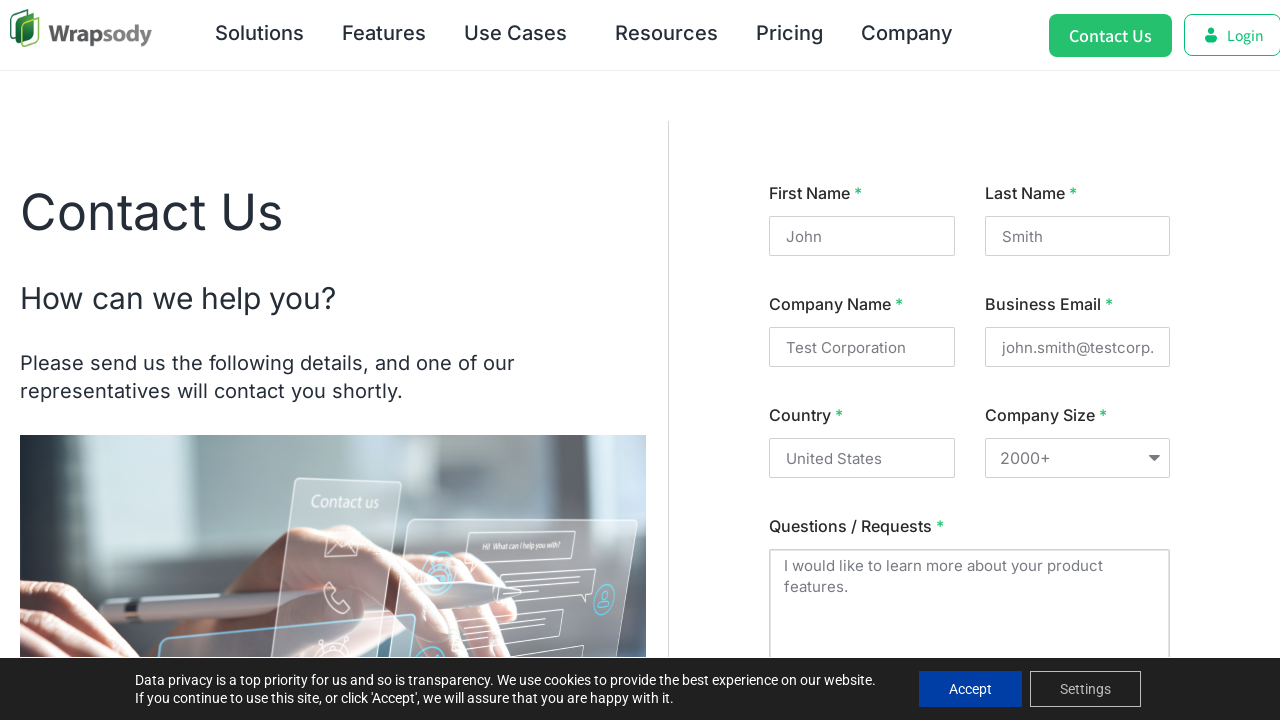

Clicked Terms of Service agreement checkbox at (782, 349) on internal:text="I agree to the Terms of"i
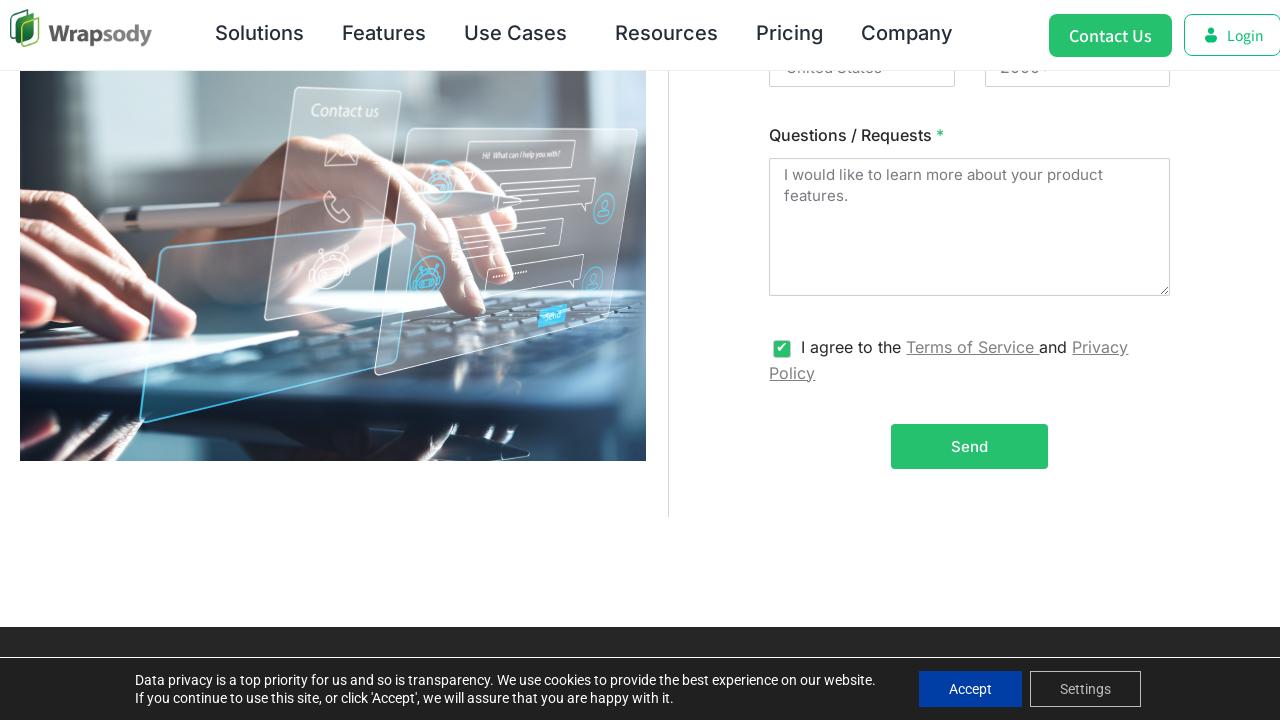

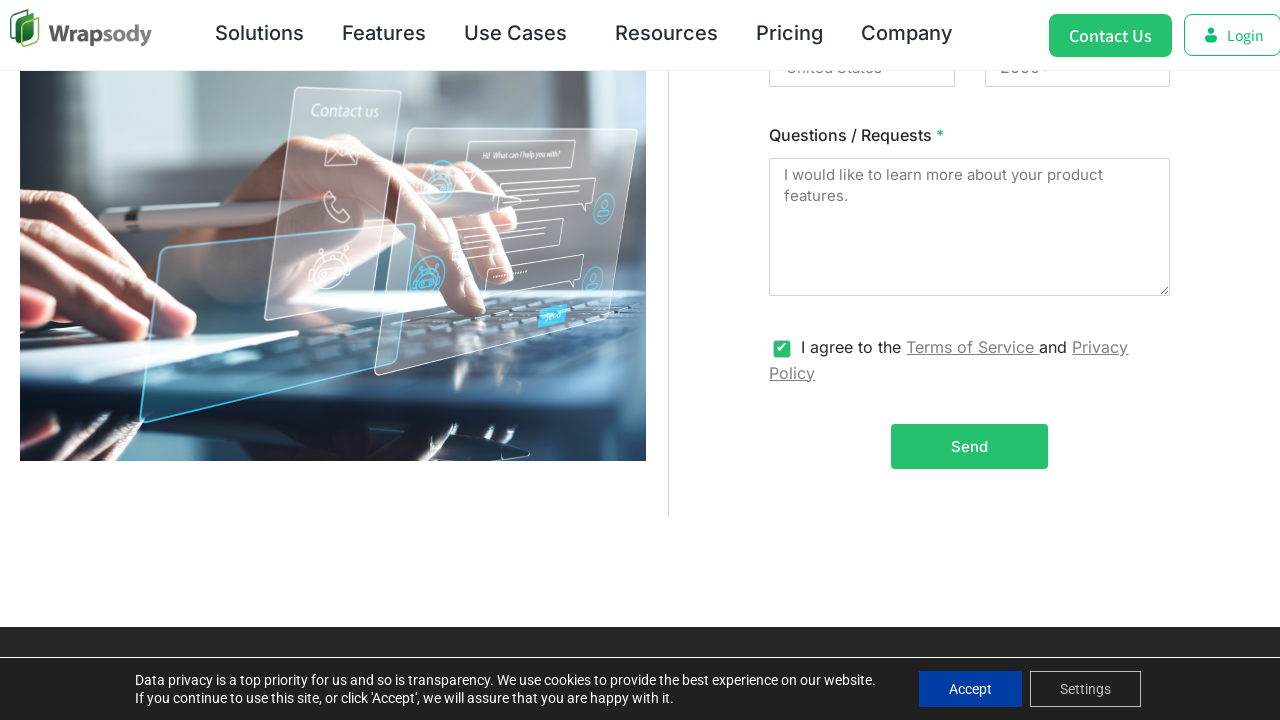